Tests mouse movement to button three's coordinates and clicking using mouse actions

Starting URL: https://www.automationtesting.co.uk/buttons.html

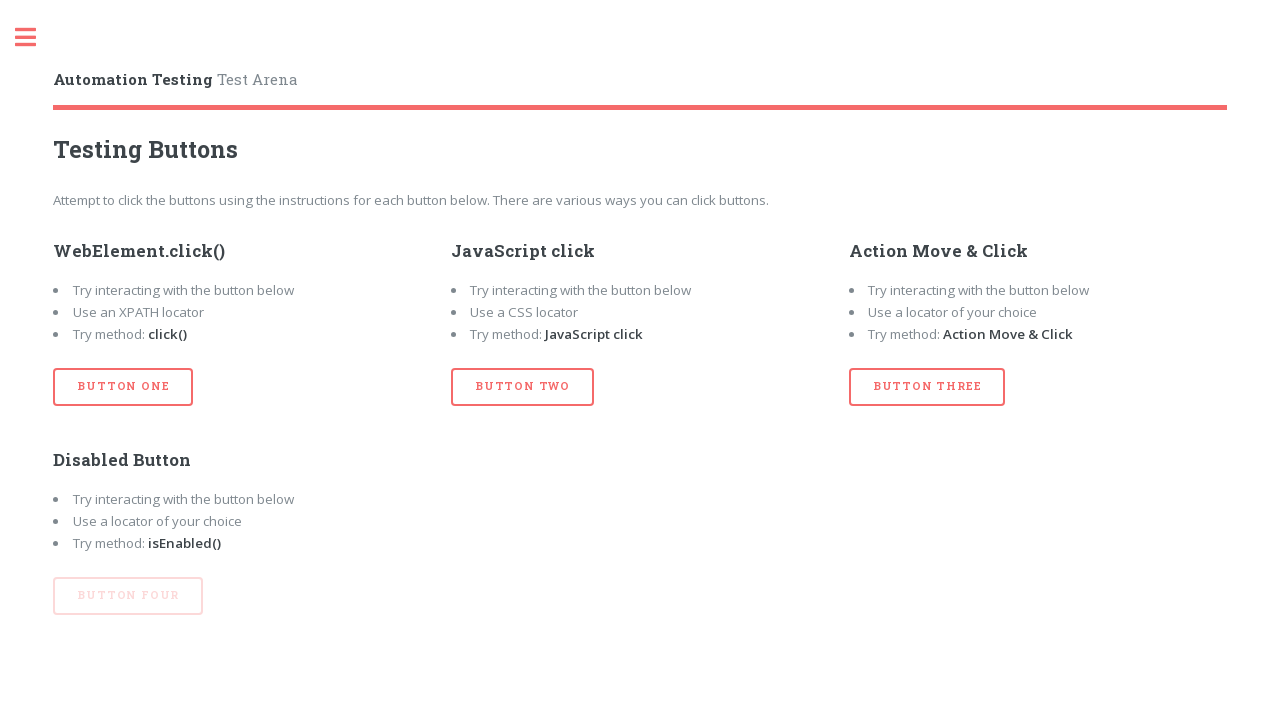

Set up dialog handler to accept prompts
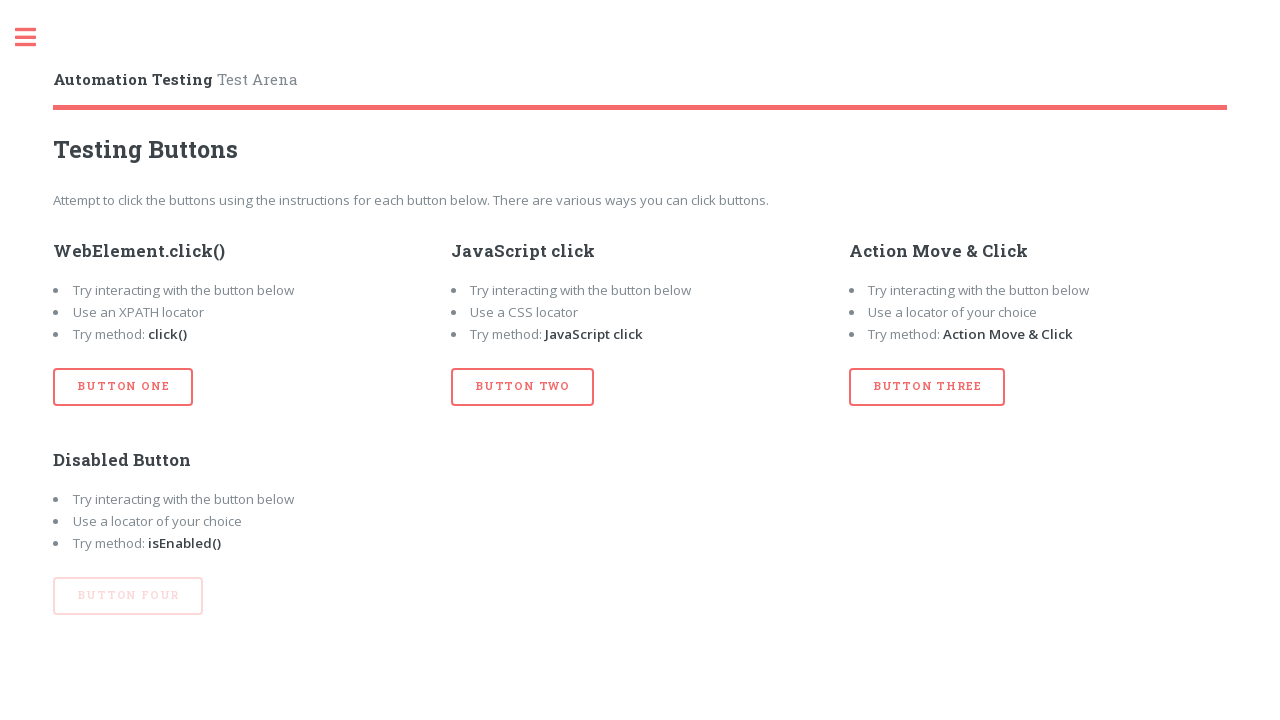

Located button three element
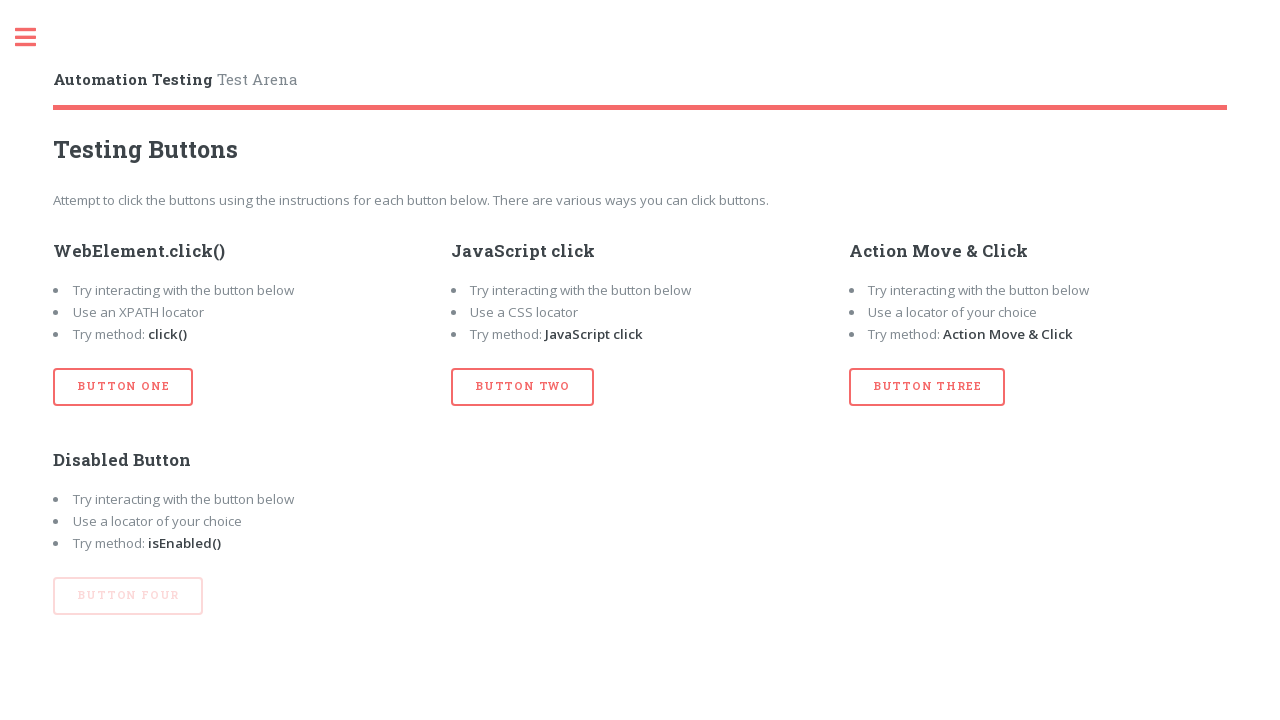

Retrieved bounding box coordinates for button three
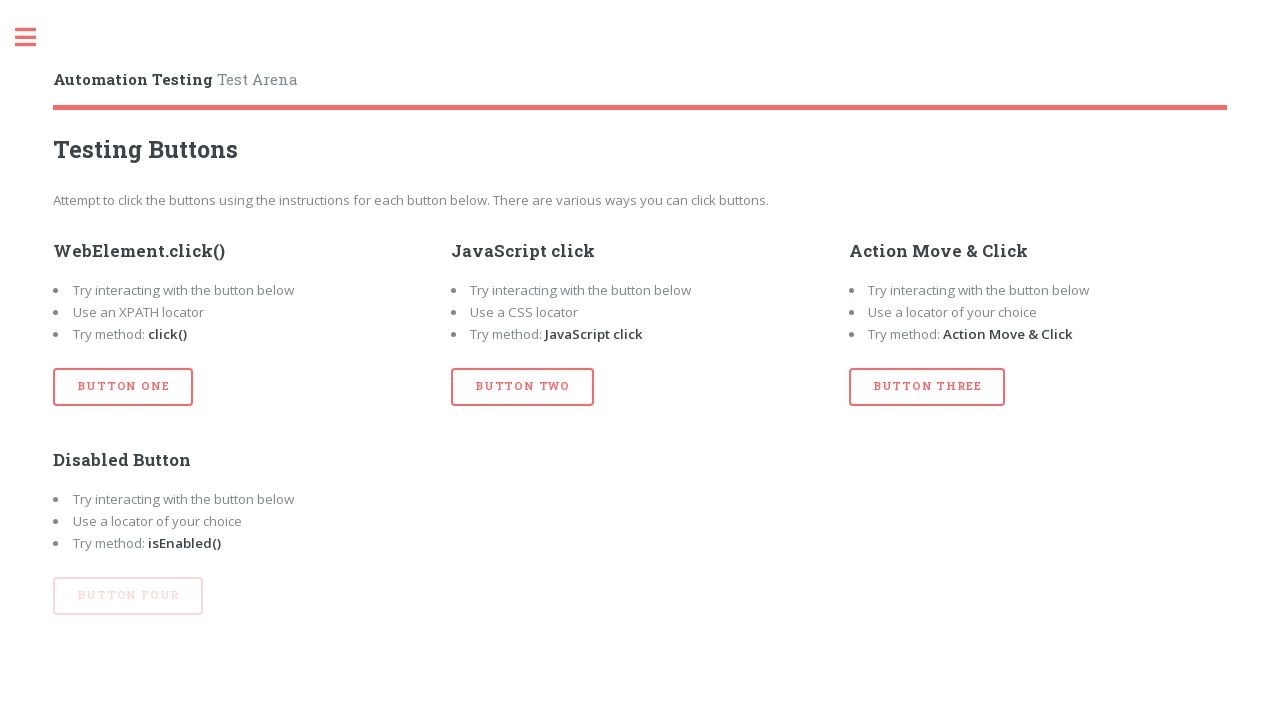

Moved mouse to center of button three at (927, 387)
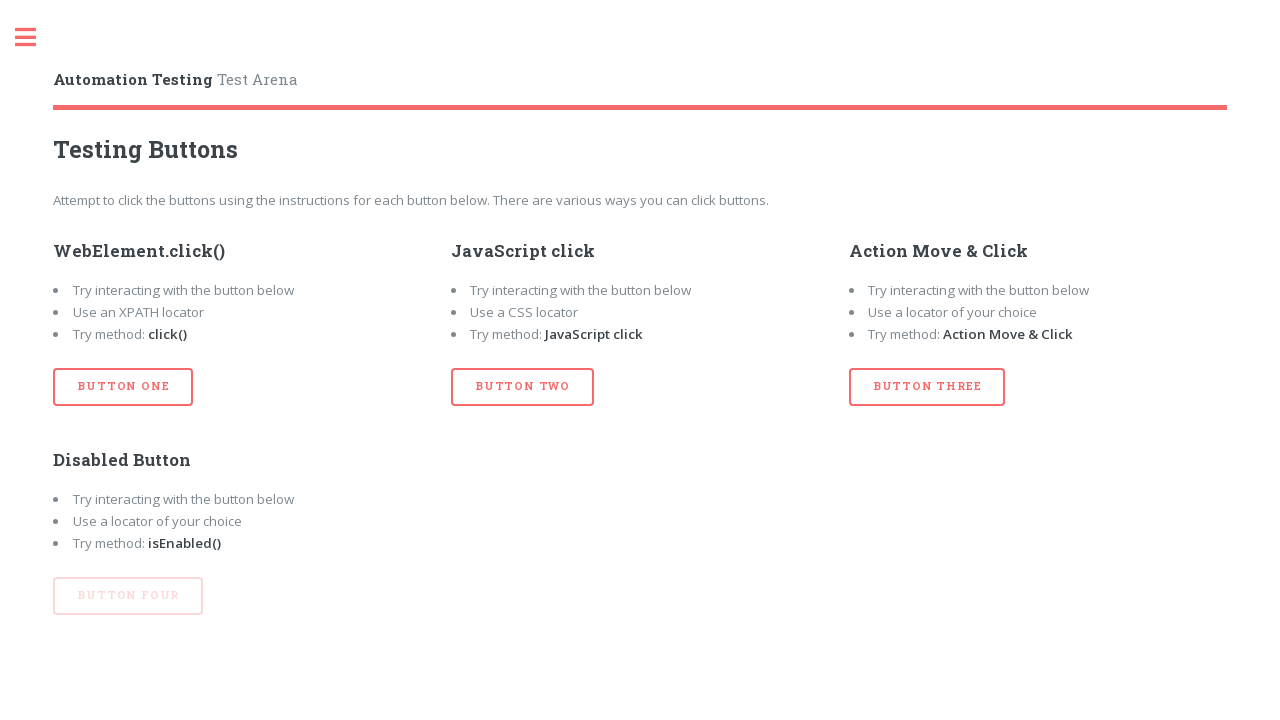

Clicked button three using mouse action at center coordinates at (927, 387)
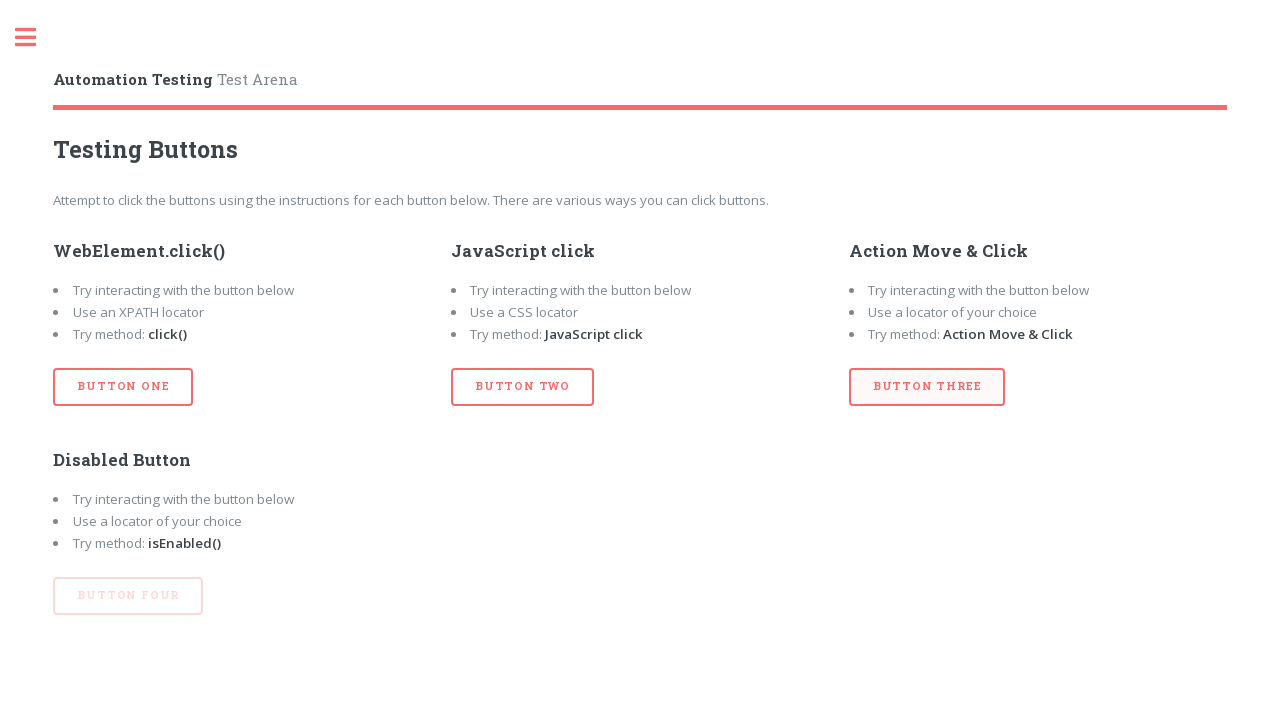

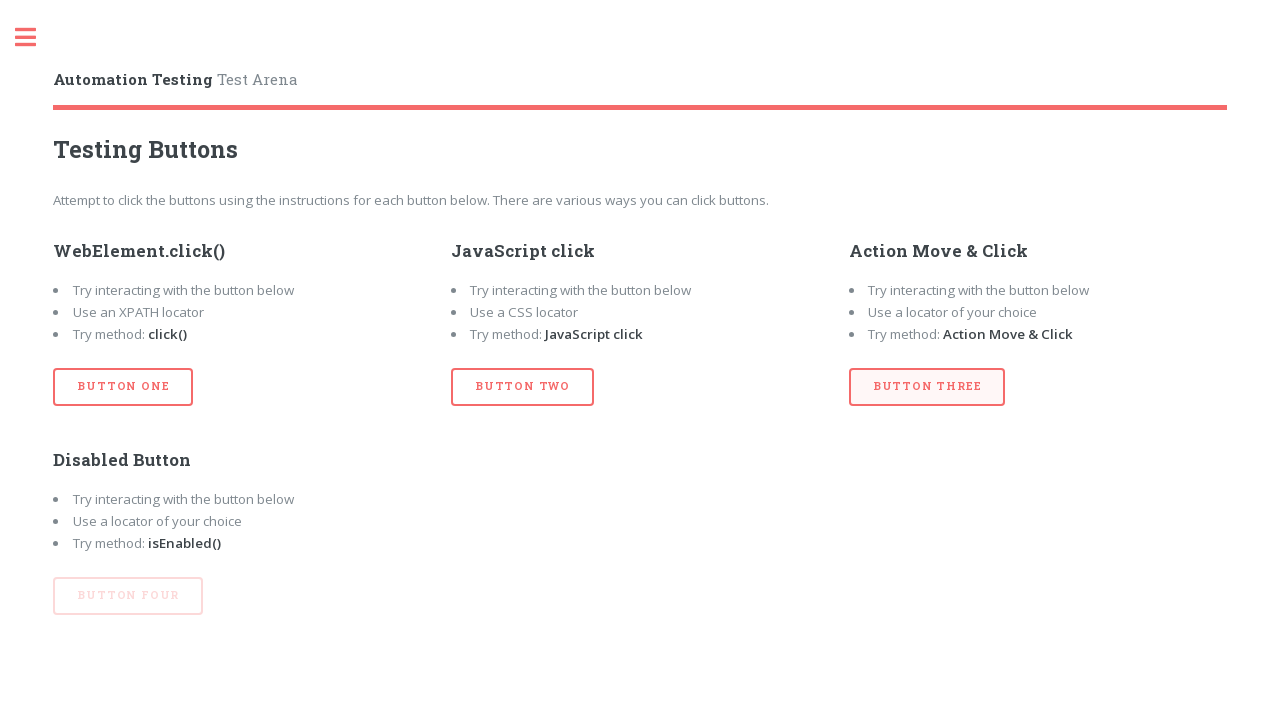